Tests the location search functionality by clicking the Main button, selecting a location option from a combobox, and then clearing the input.

Starting URL: https://use-postal-ph.vercel.app/

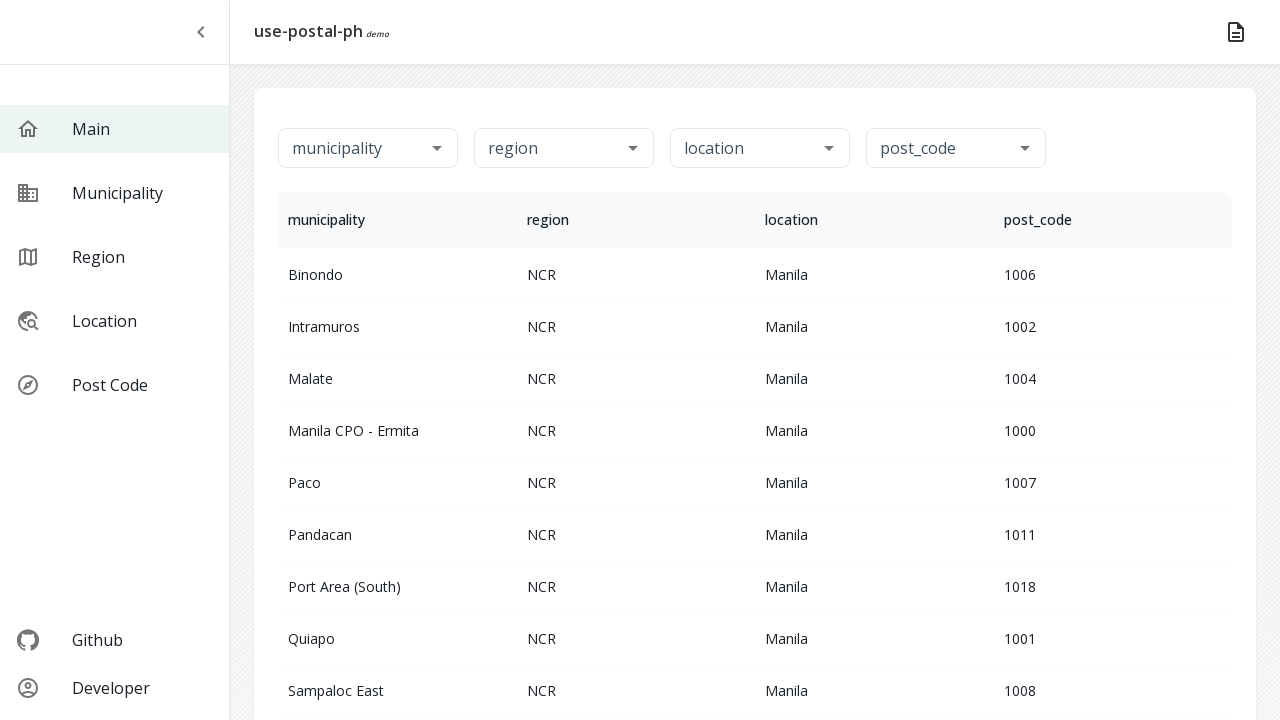

Waited for page to load with networkidle state
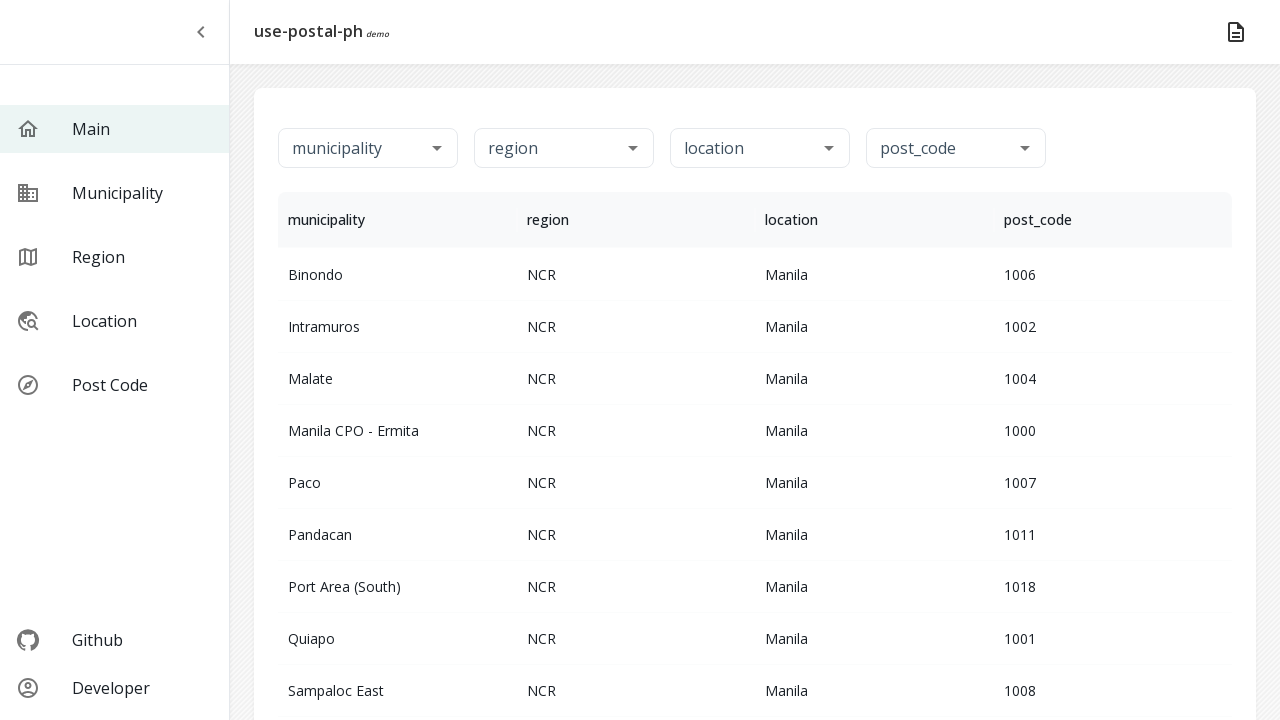

Clicked the Main button at (114, 129) on internal:role=button[name="Main"i]
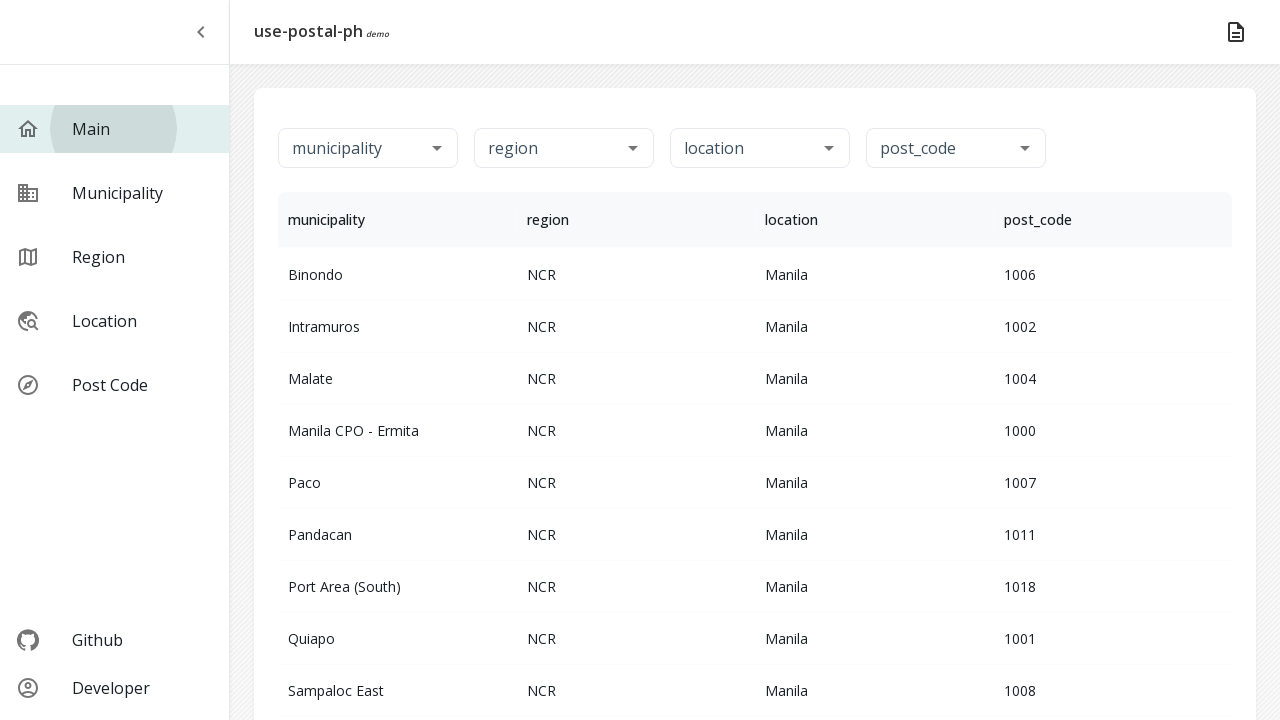

Filled location combobox with 'Cebu' on internal:role=combobox[name="location"i]
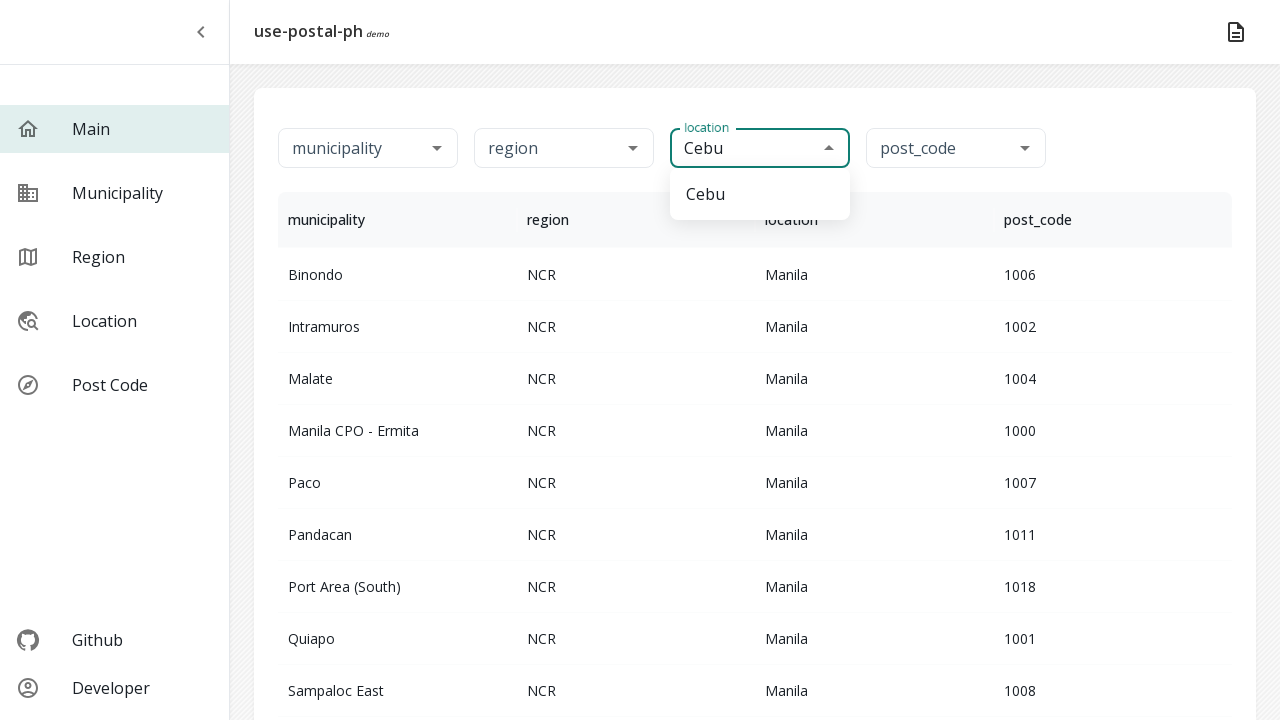

Selected 'Cebu' option from dropdown at (760, 194) on internal:role=option[name="Cebu"s]
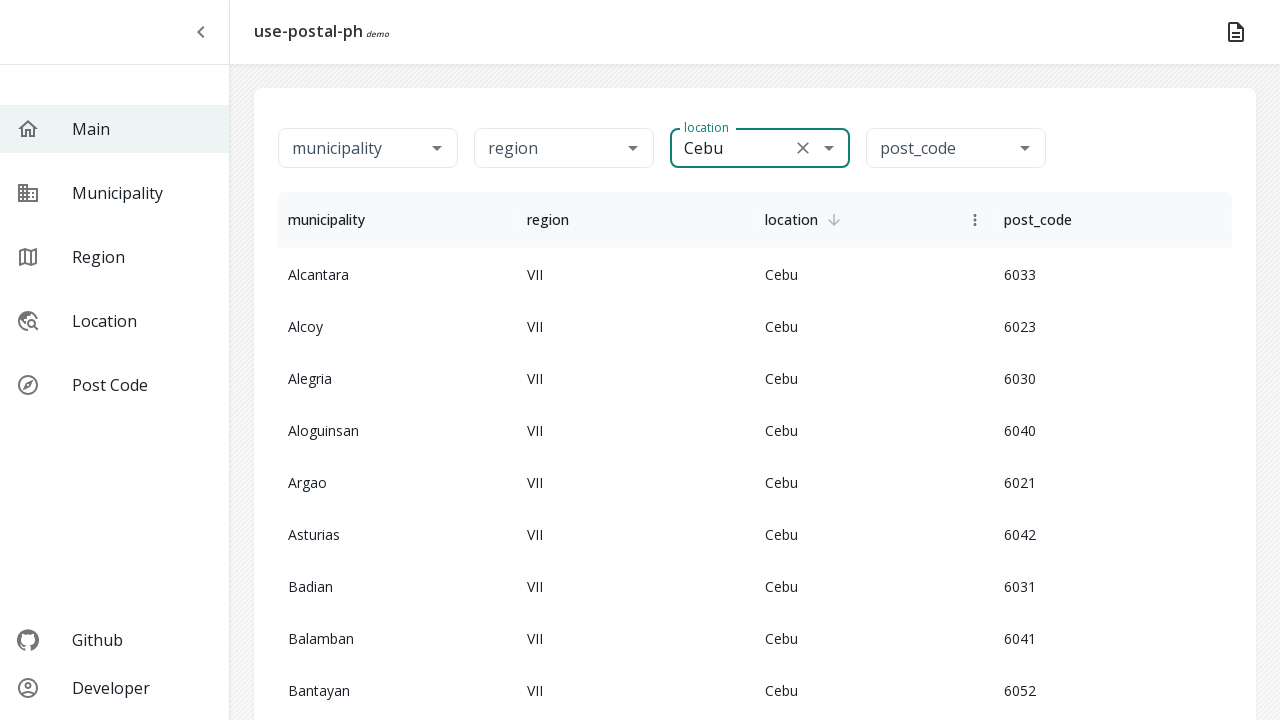

Clicked location combobox to open it at (730, 148) on internal:role=combobox[name="location"i]
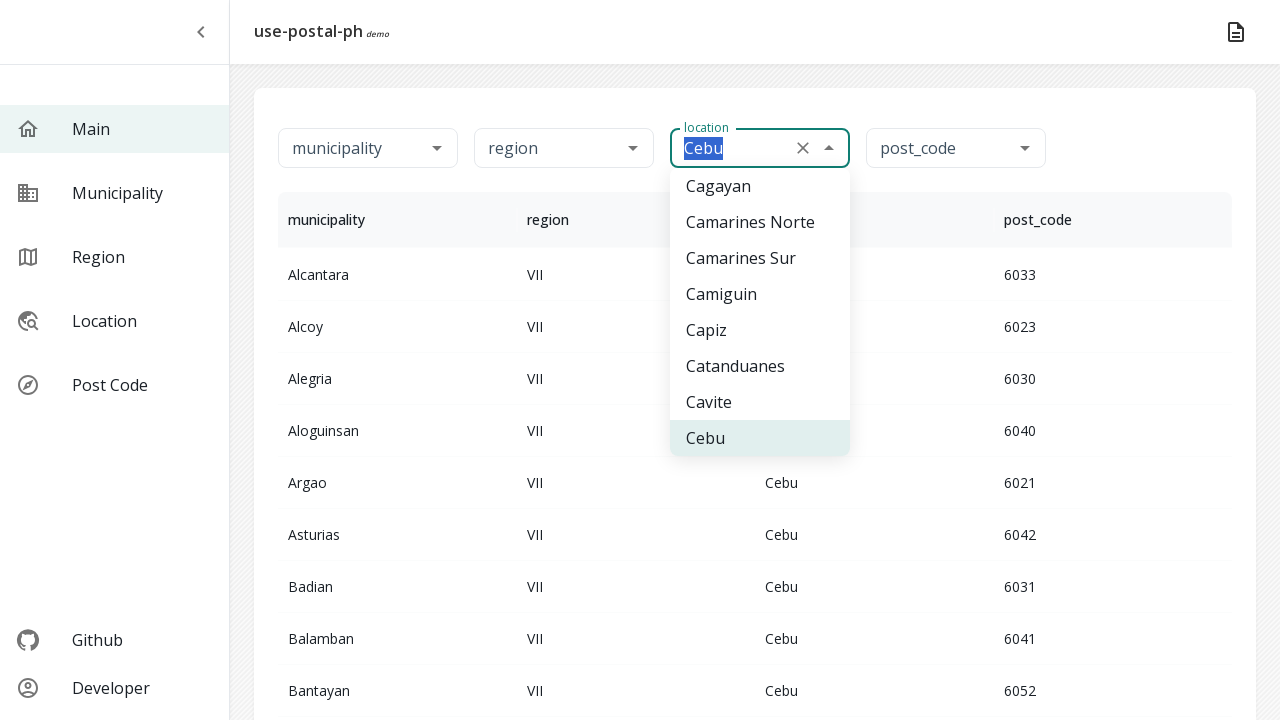

Clicked Clear button to reset location input at (803, 148) on internal:label="Clear"i
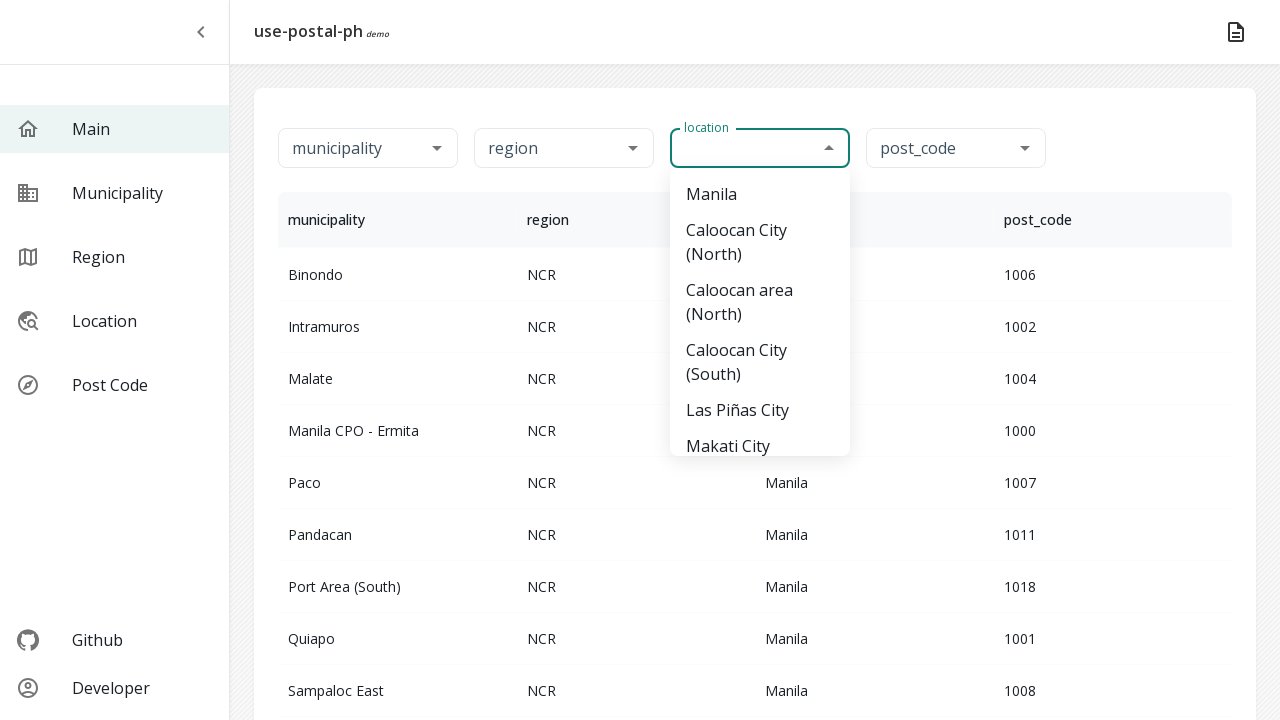

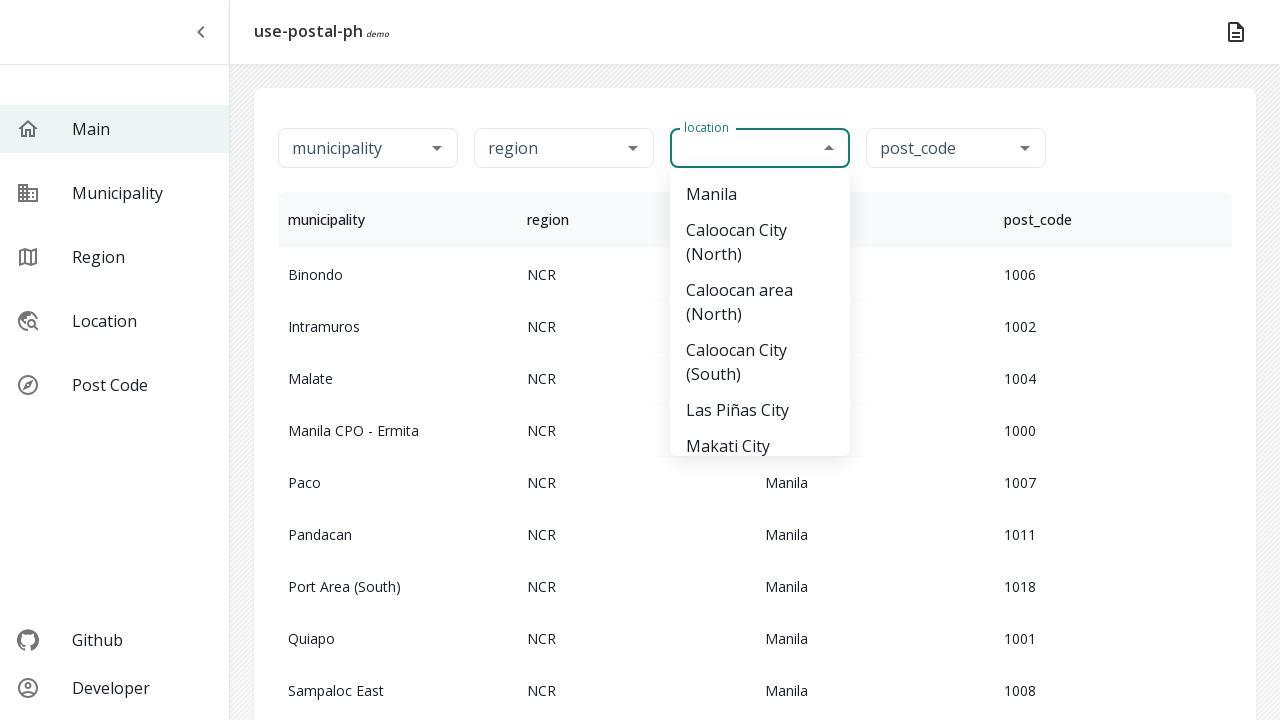